Verifies that the YouTube page title equals "YouTube"

Starting URL: https://www.youtube.com/

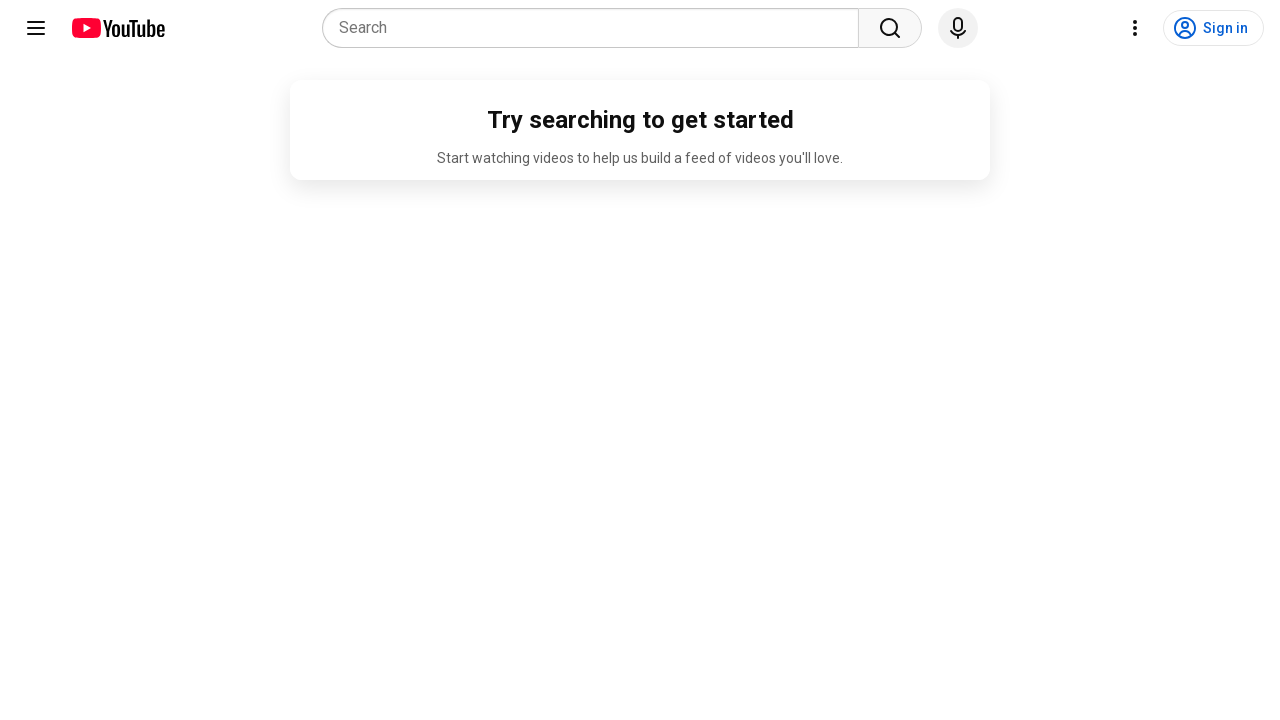

Navigated to YouTube homepage
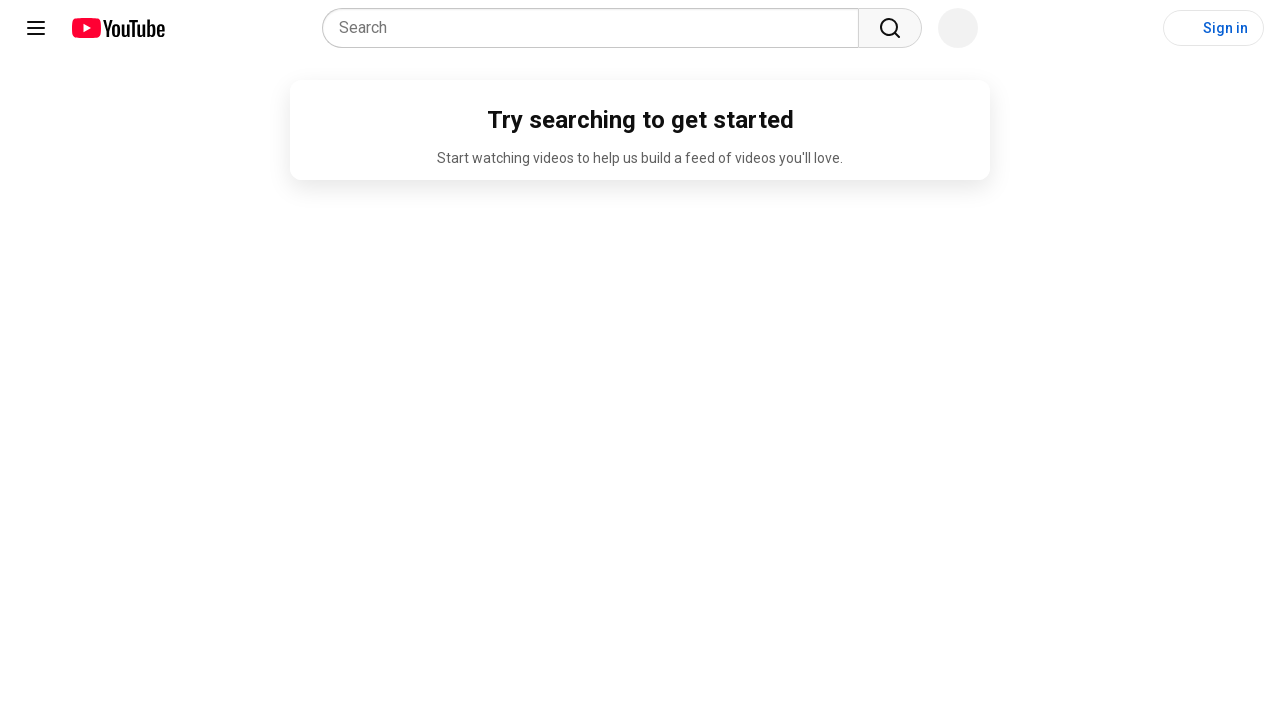

Retrieved page title
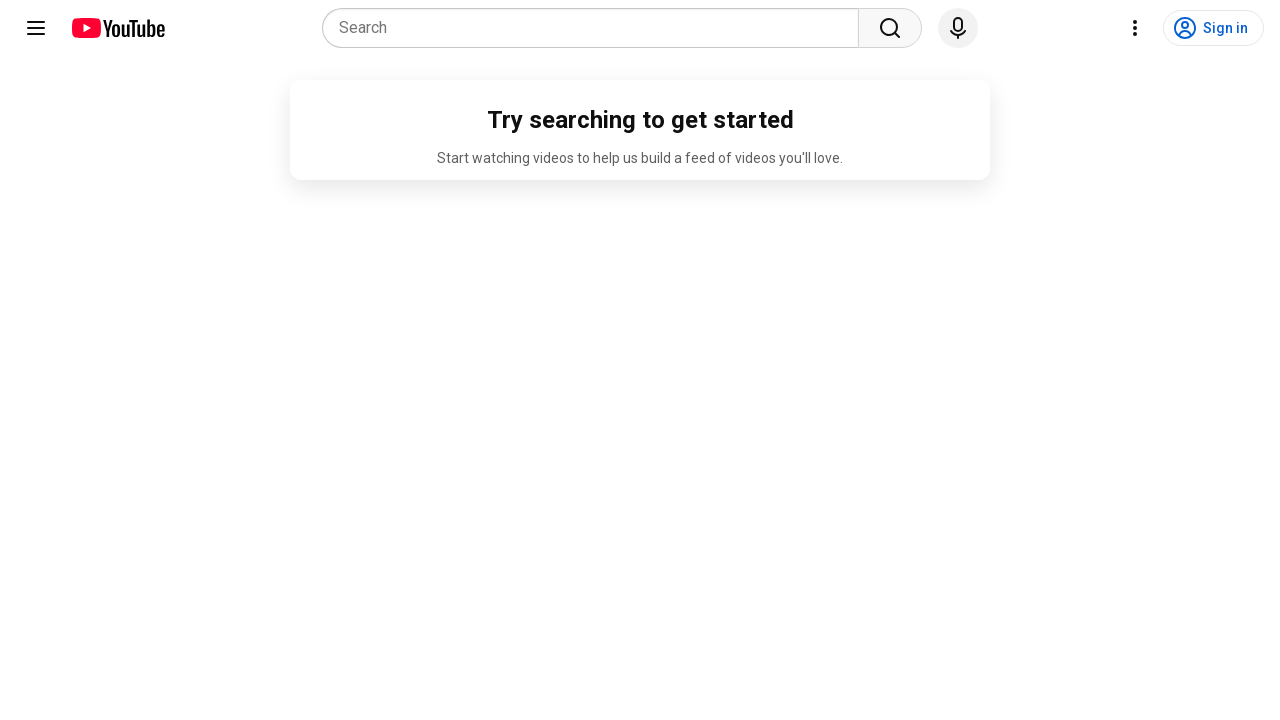

Verified page title equals 'YouTube'
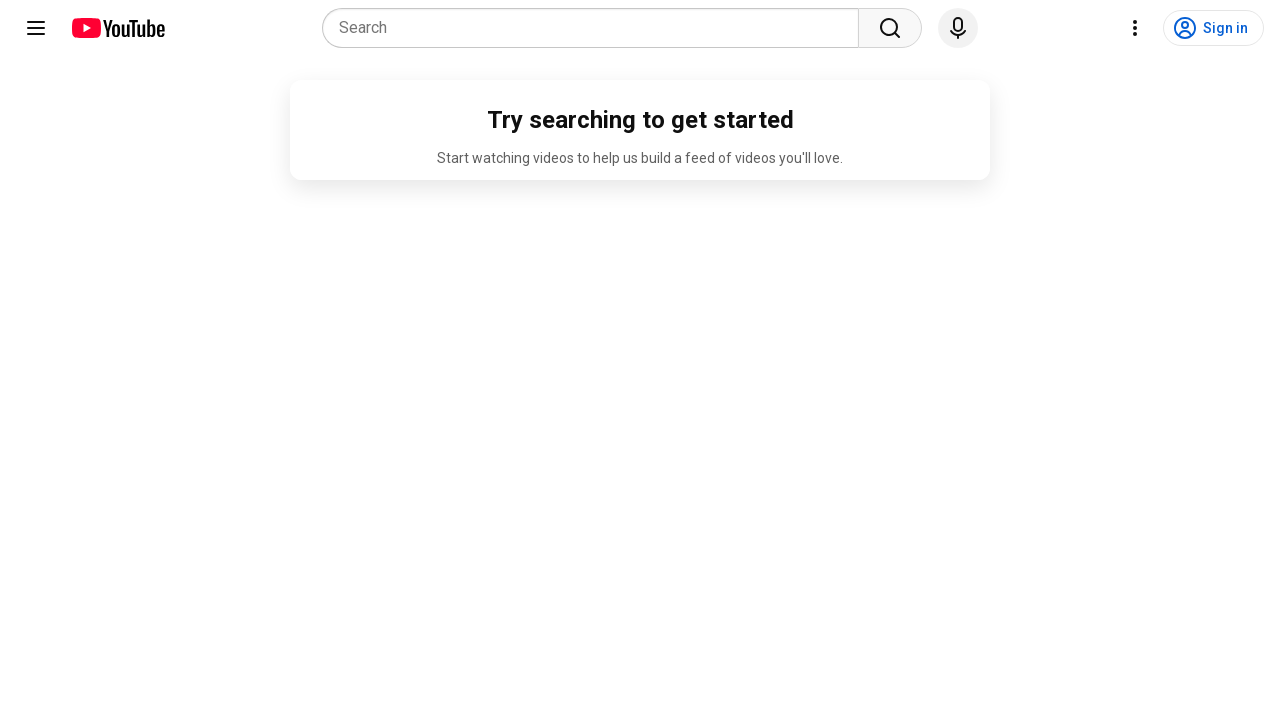

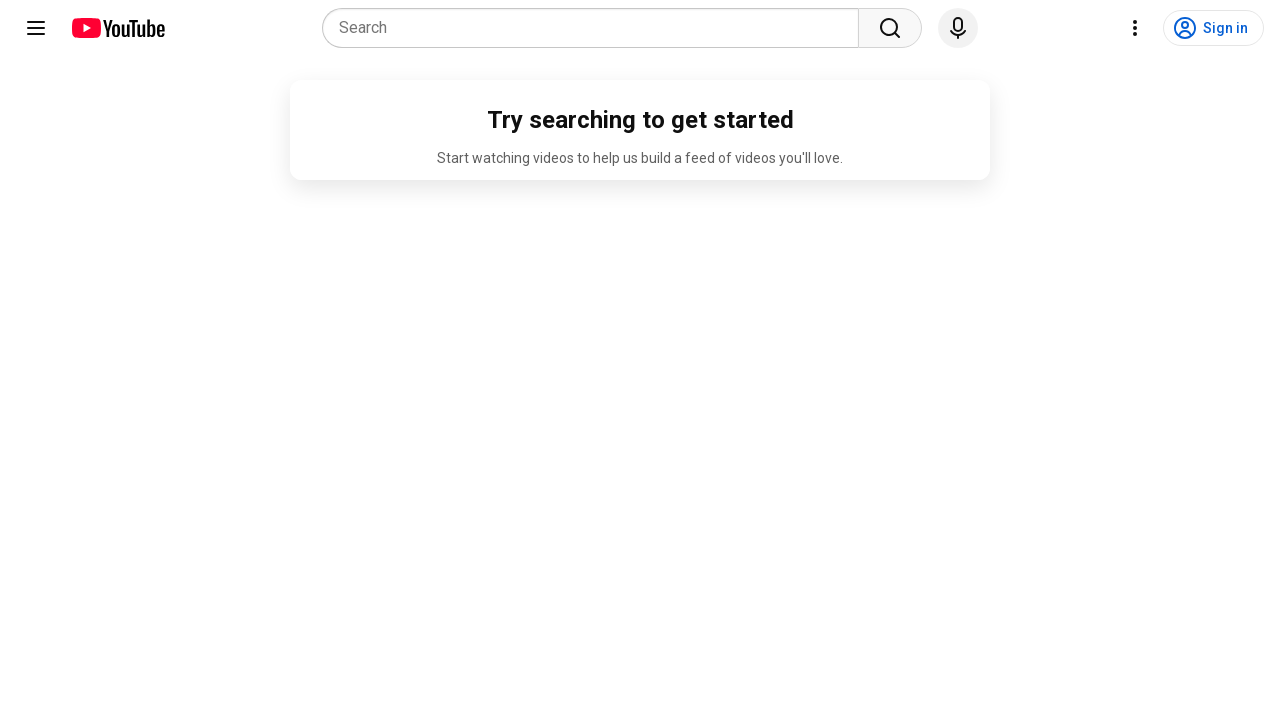